Clicks on the enroll button and verifies that it navigates to the Selenium training page

Starting URL: https://www.toolsqa.com/

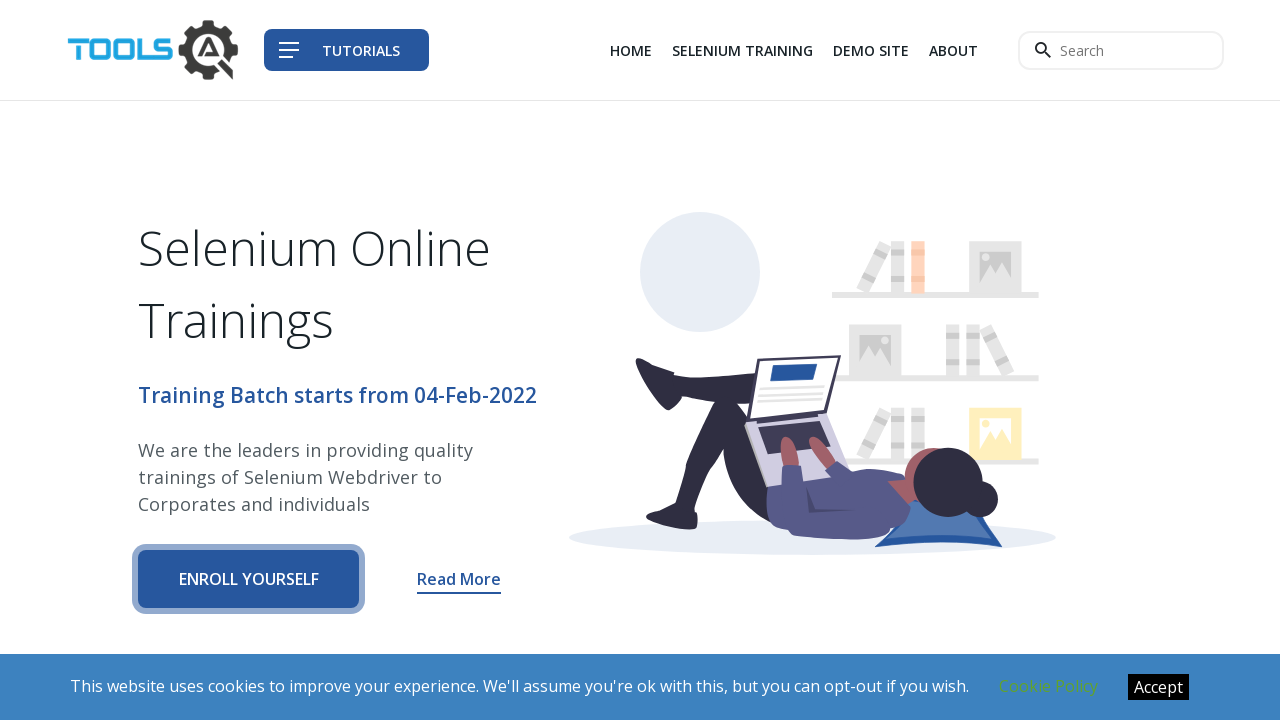

Clicked the enroll button at (249, 579) on .btn-primary-shadow
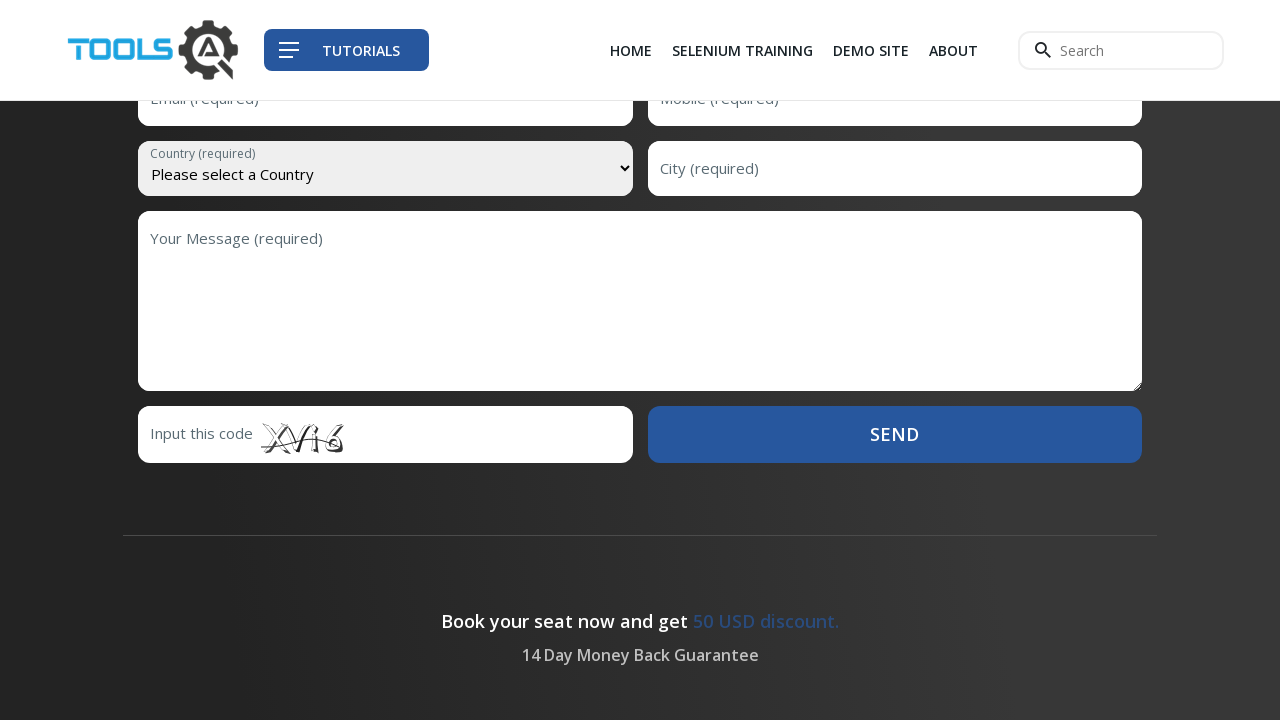

Verified navigation to Selenium training page
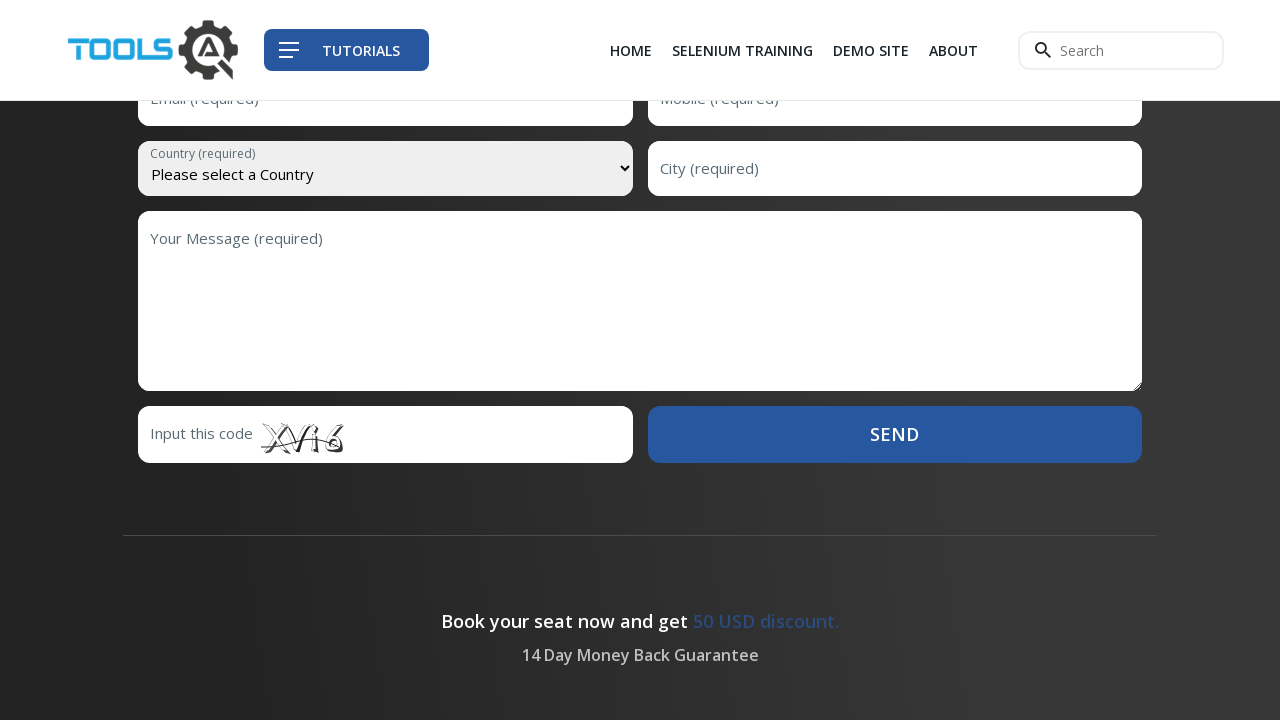

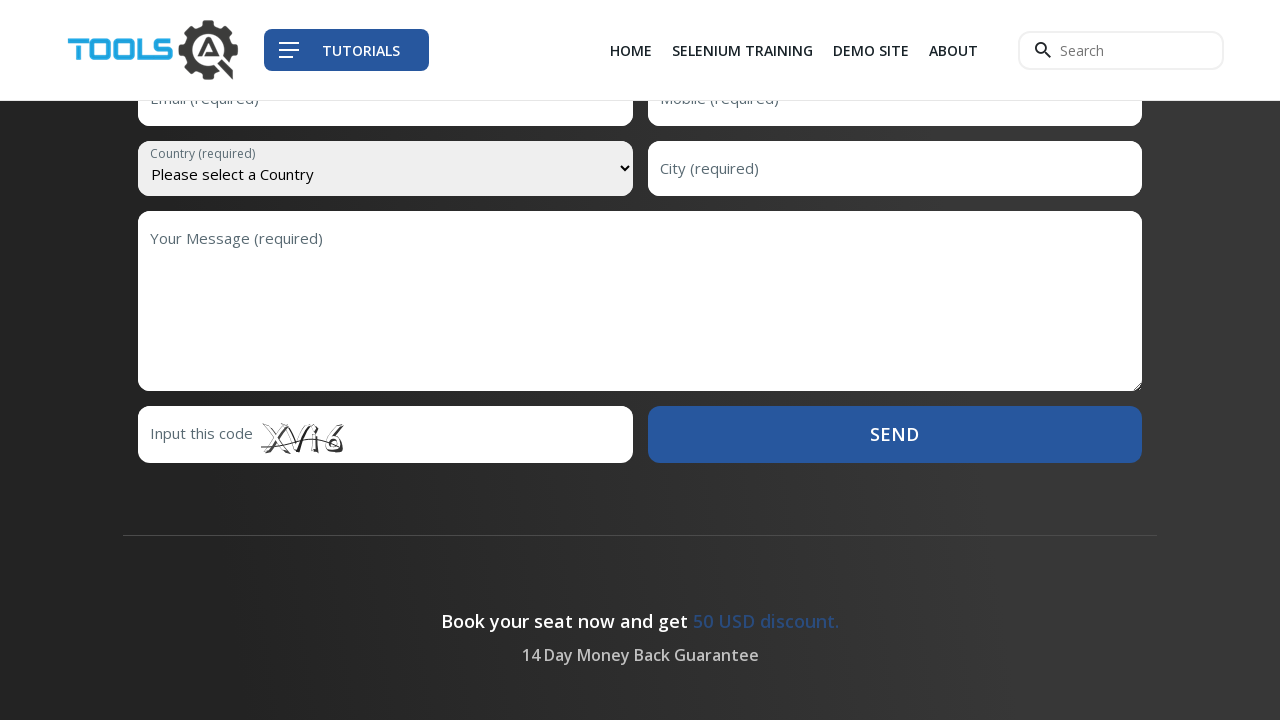